Tests checkbox interaction on an HTML forms tutorial page by clicking a checkbox and verifying the checkbox elements are present

Starting URL: https://echoecho.com/htmlforms09.htm

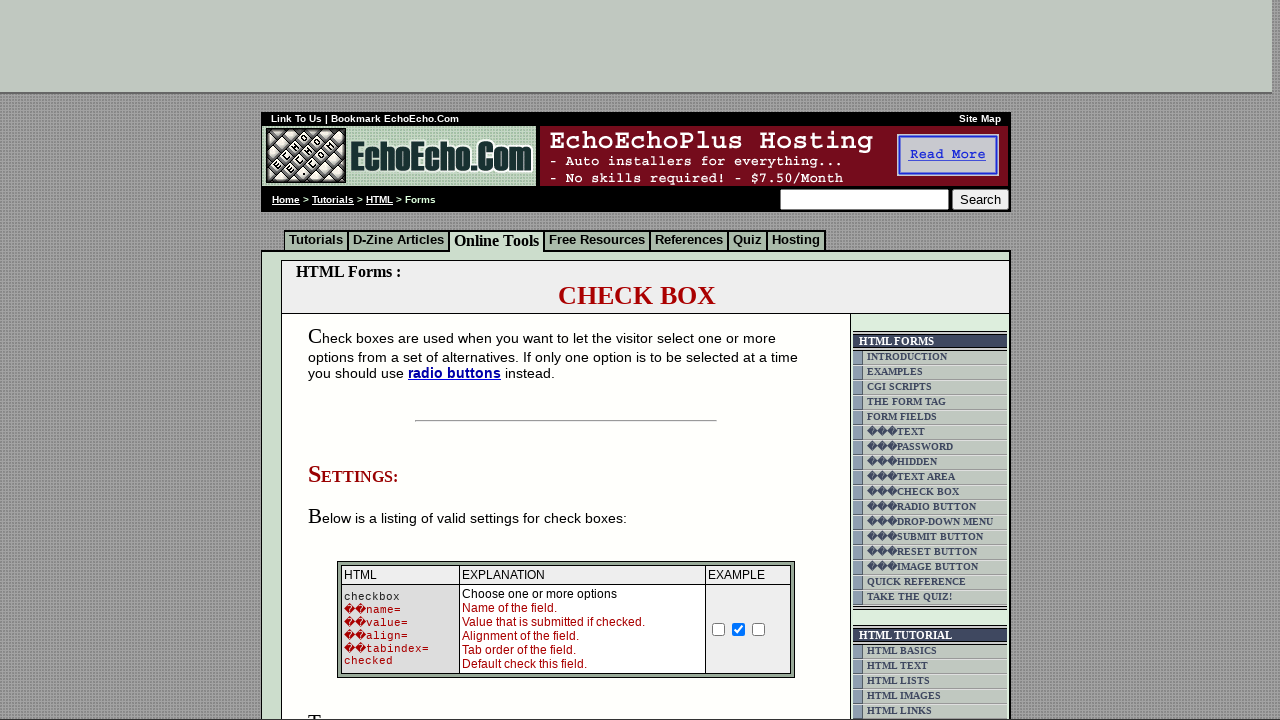

Clicked the first checkbox in the checkbox form section at (354, 360) on xpath=//html/body/div[2]/table[9]/tbody/tr/td[4]/table/tbody/tr/td/div/span/form
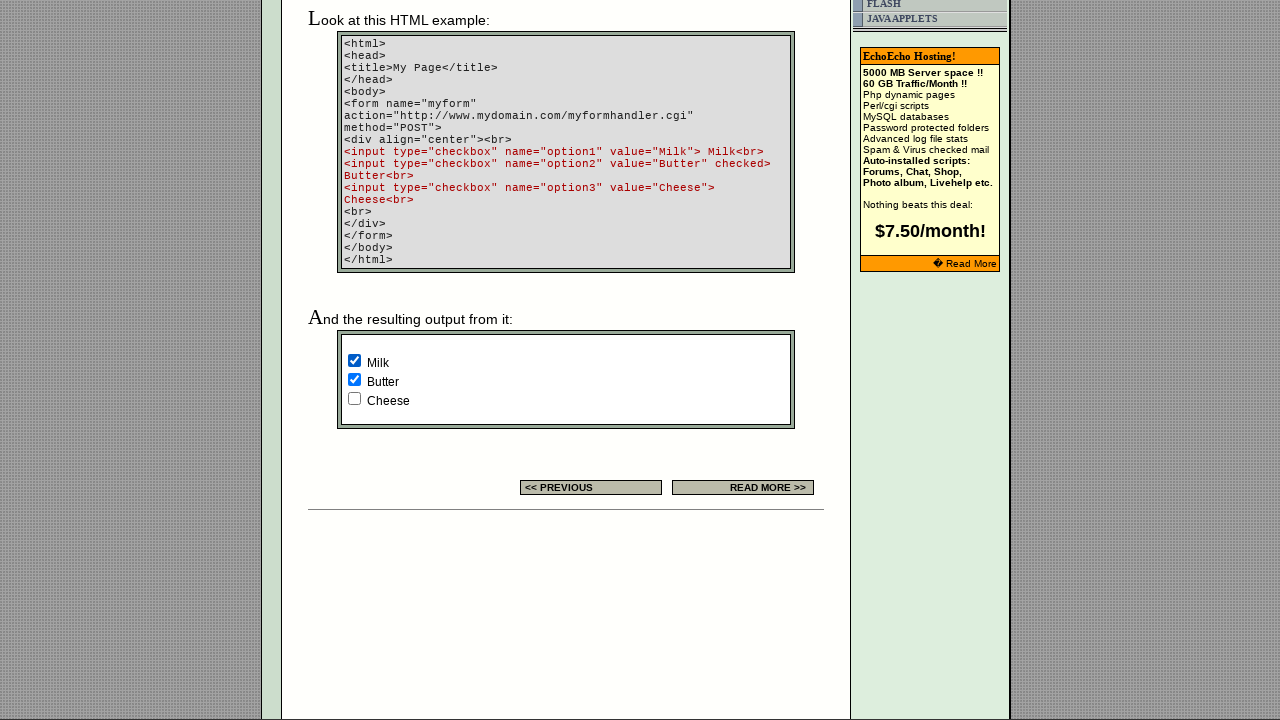

Checkbox container element loaded and is visible
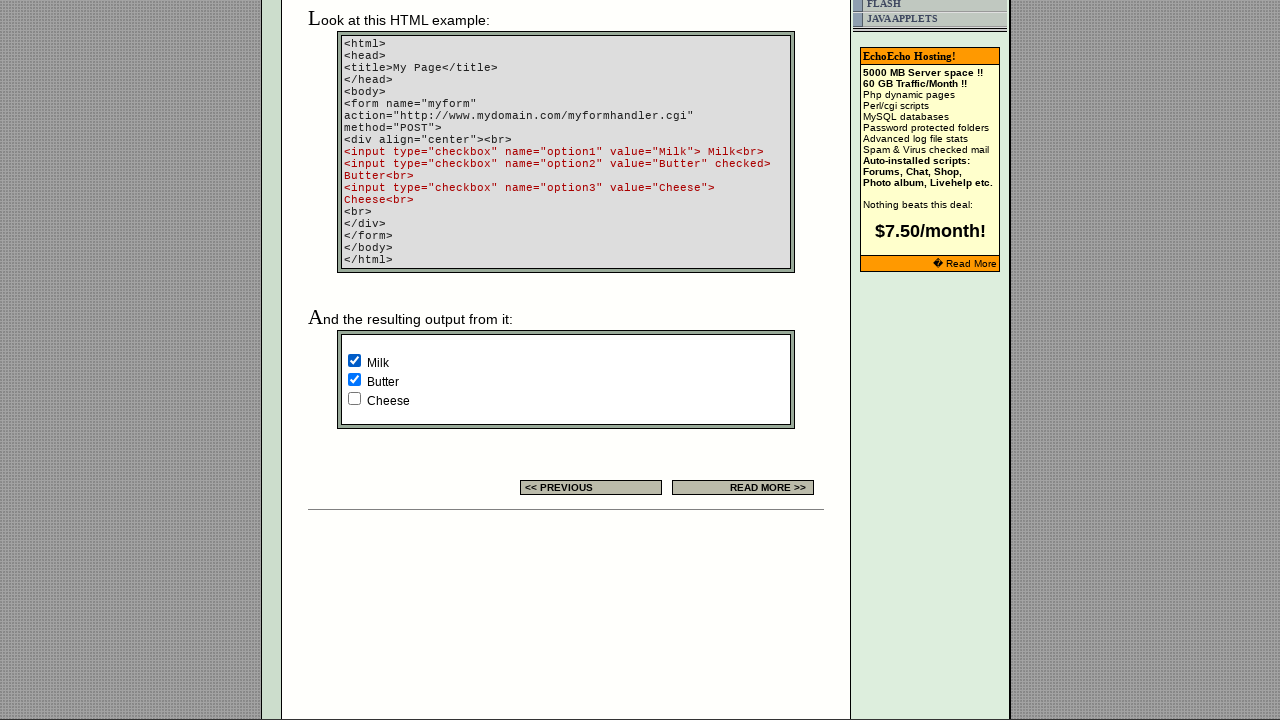

First checkbox element in container is present and ready
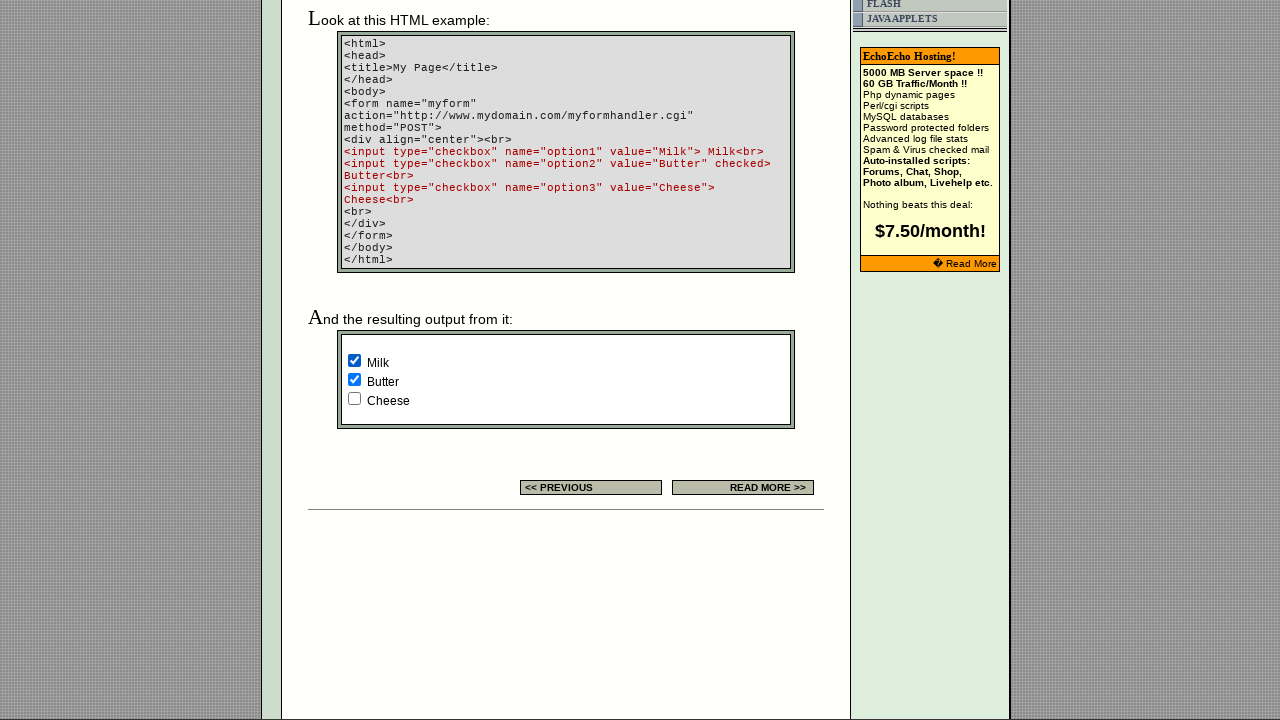

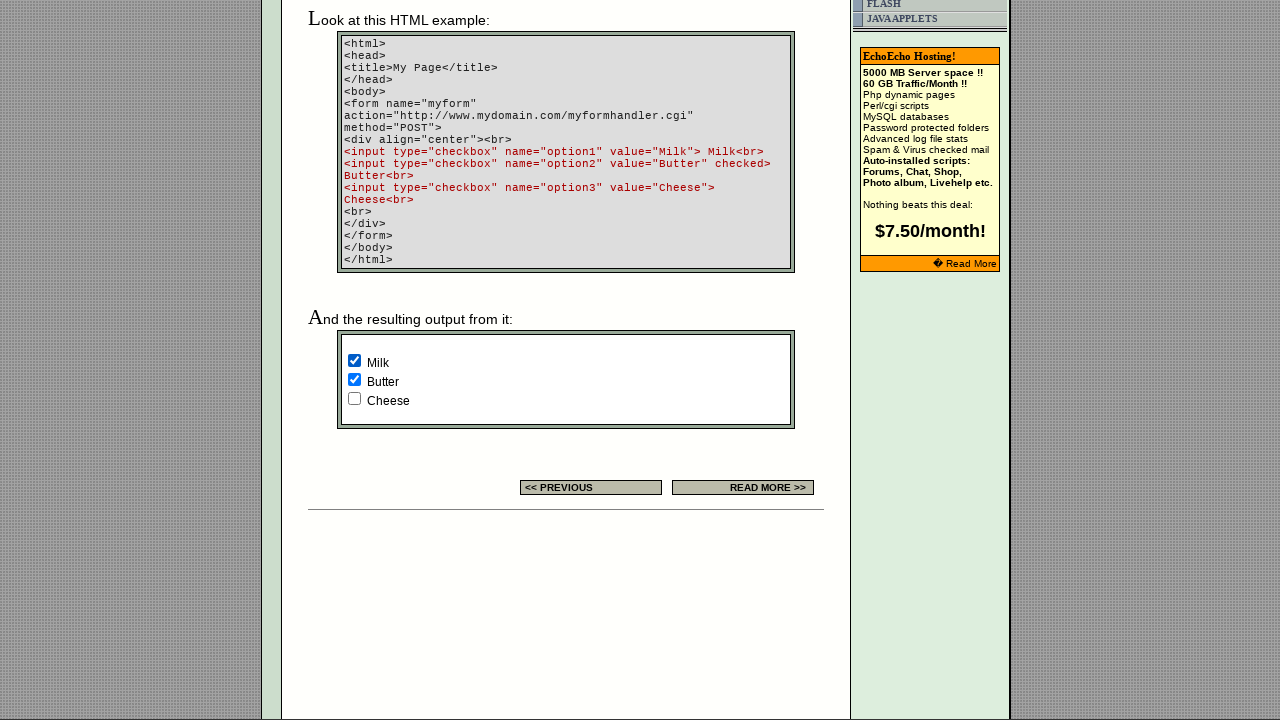